Opens a course page, then opens a new browser tab to navigate to Selenium documentation, and switches back to the original tab

Starting URL: https://www.cursoemvideo.com/curso/curso-de-algoritmo/

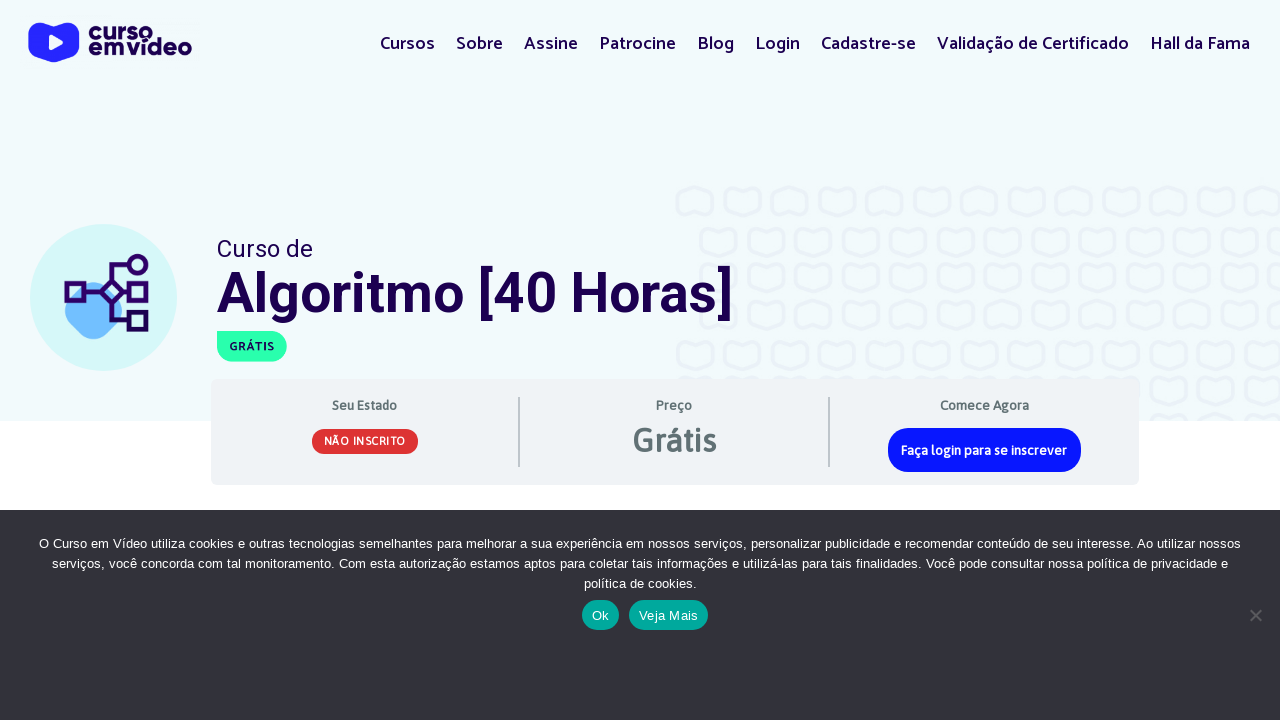

Opened a new browser tab
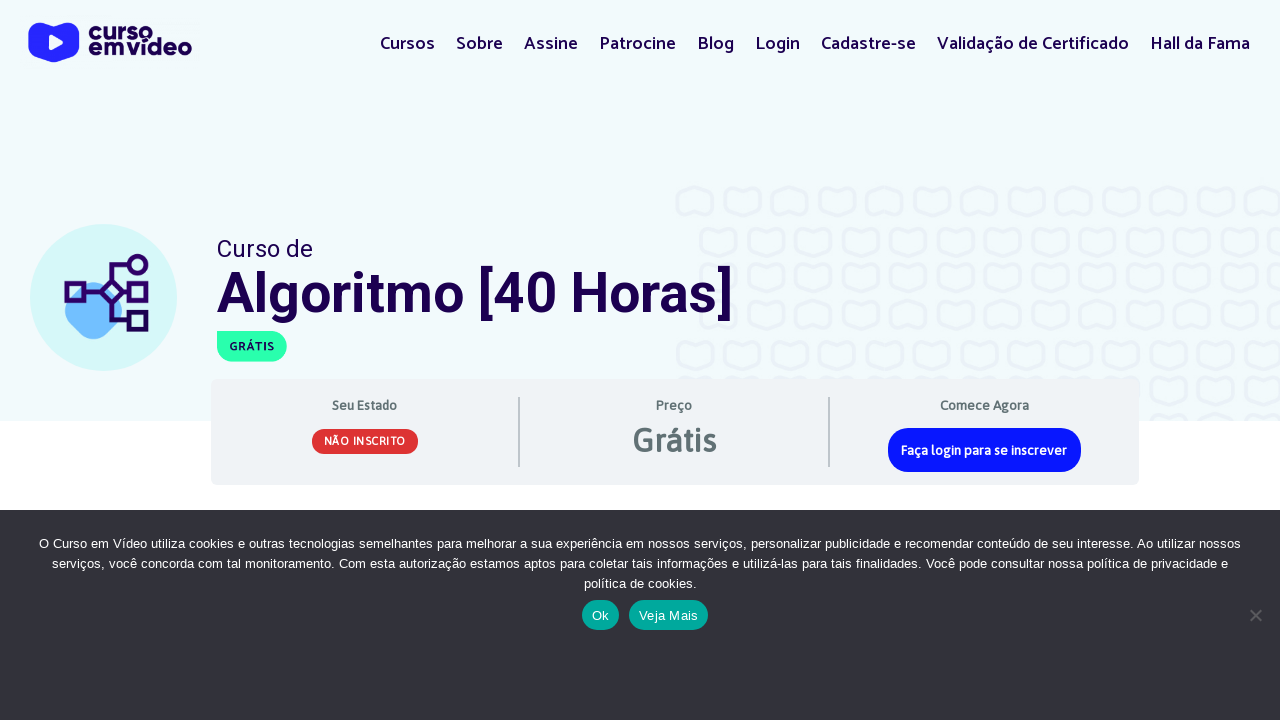

Navigated to Selenium documentation in new tab
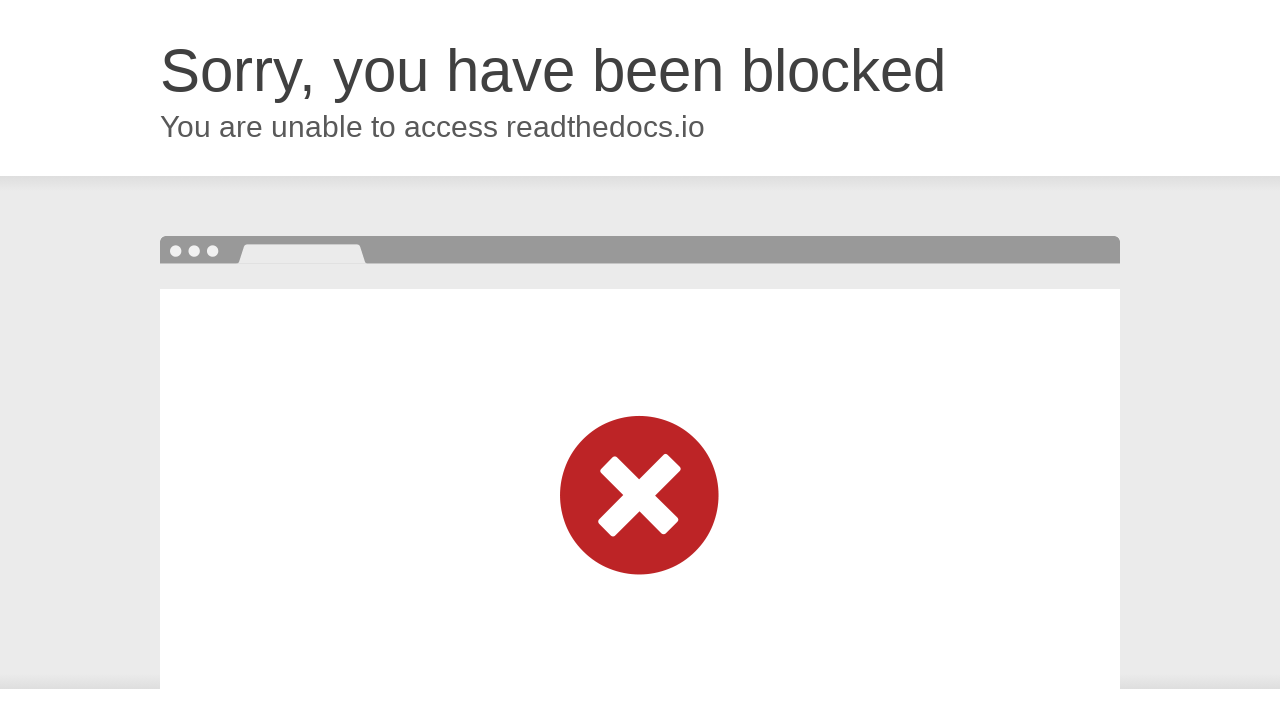

Switched back to original tab with course page
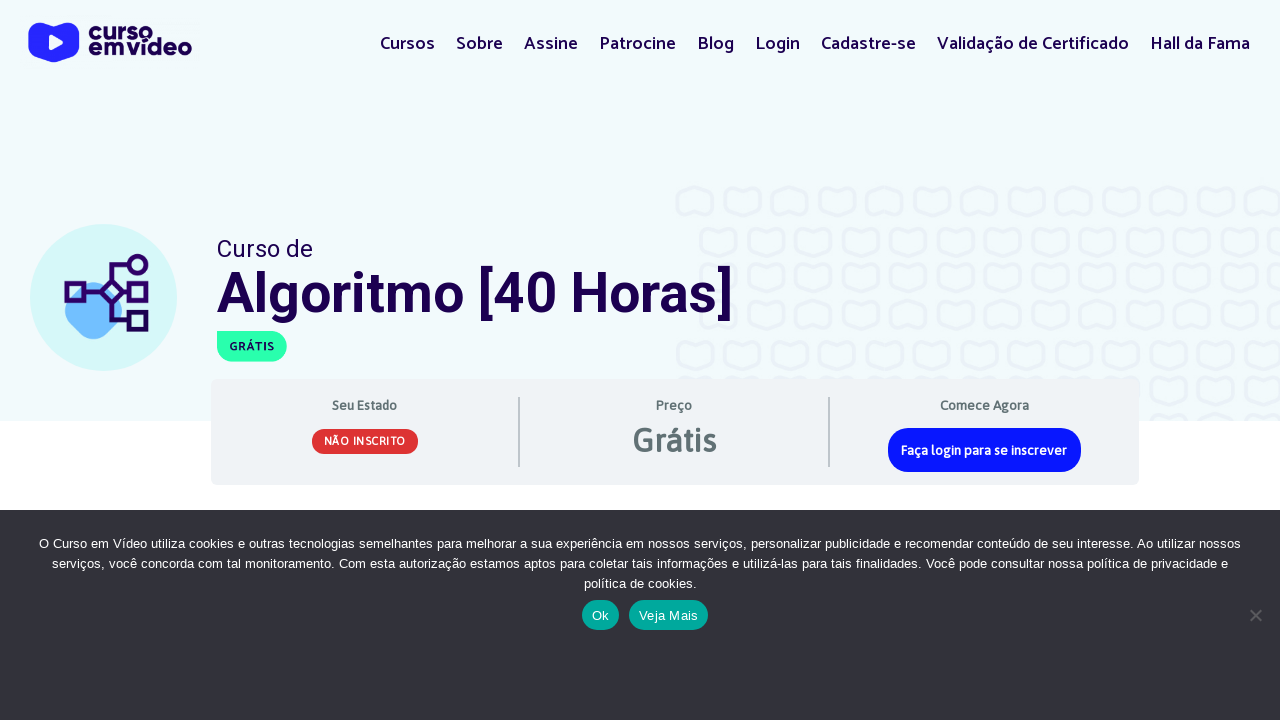

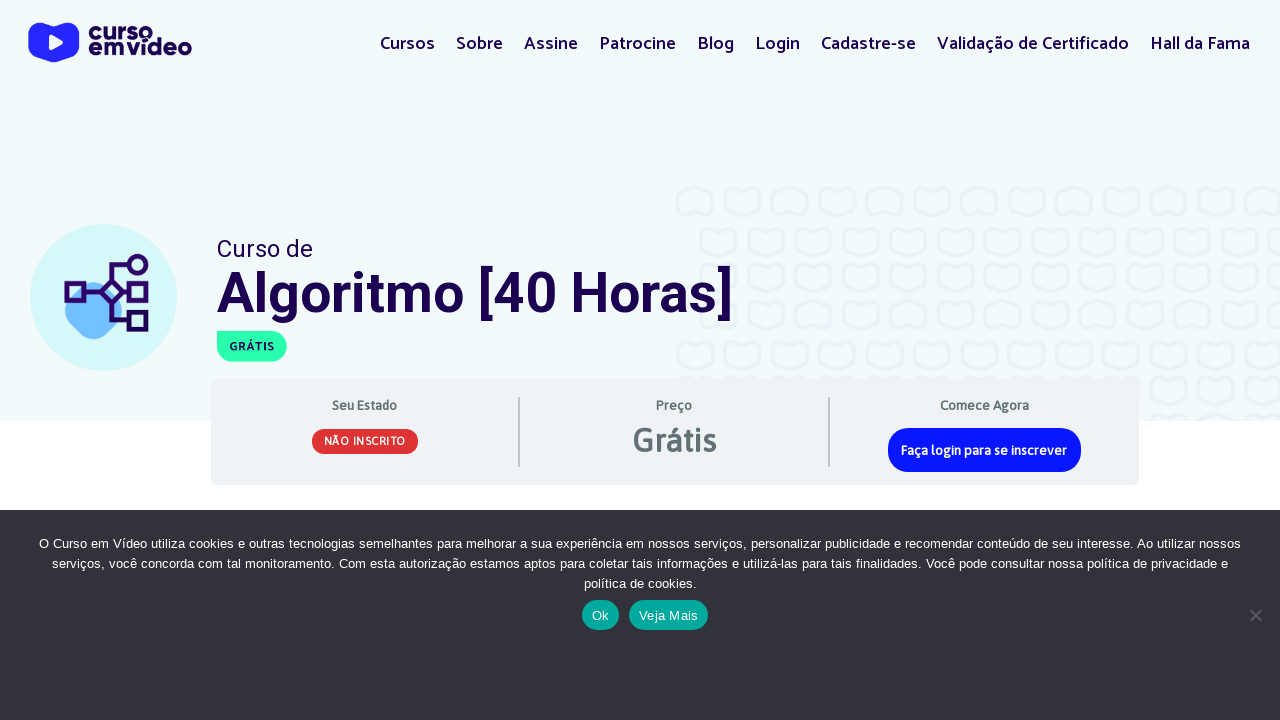